Launches the APSRTC (Andhra Pradesh State Road Transport Corporation) online bus booking application

Starting URL: https://www.apsrtconline.in/

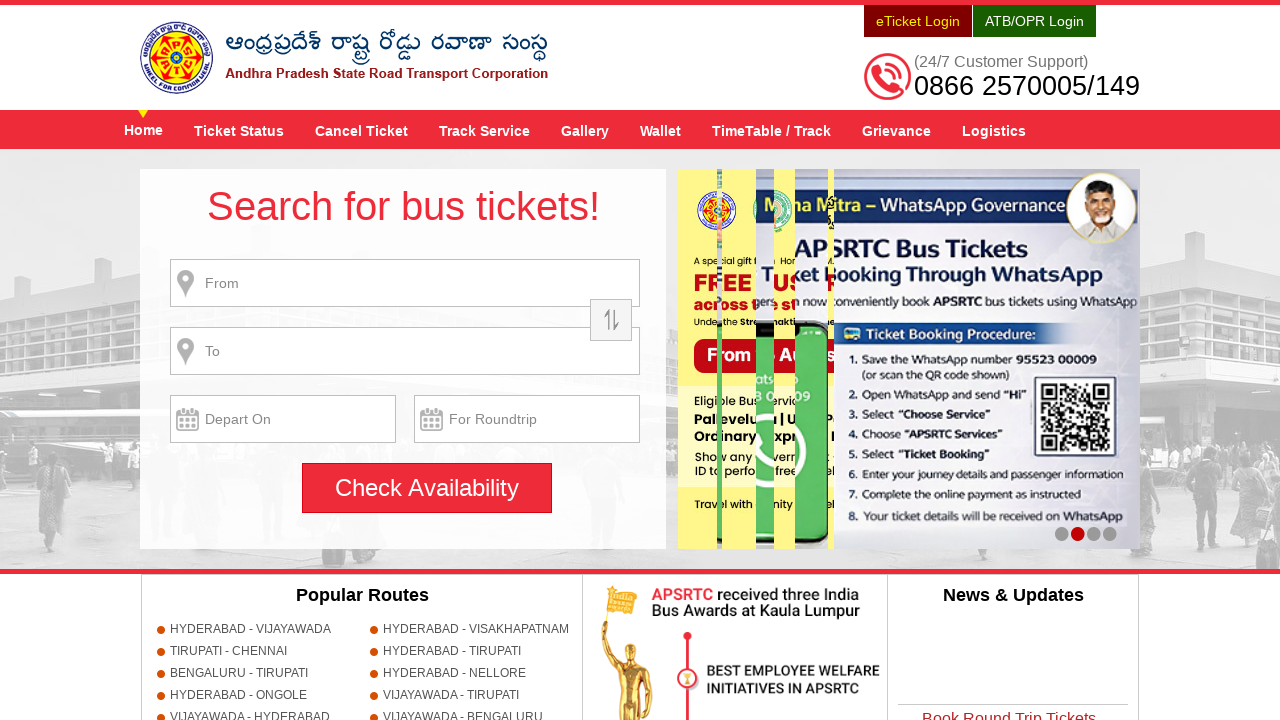

Waited for APSRTC application page to load (domcontentloaded state)
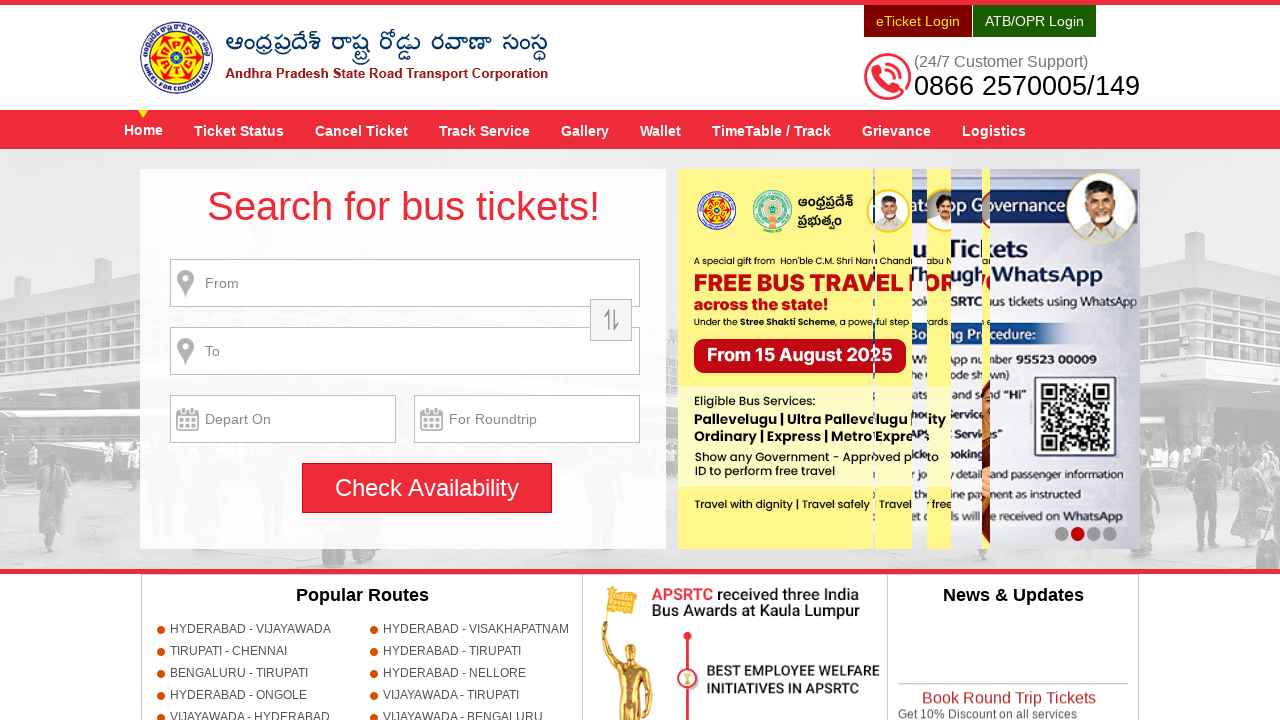

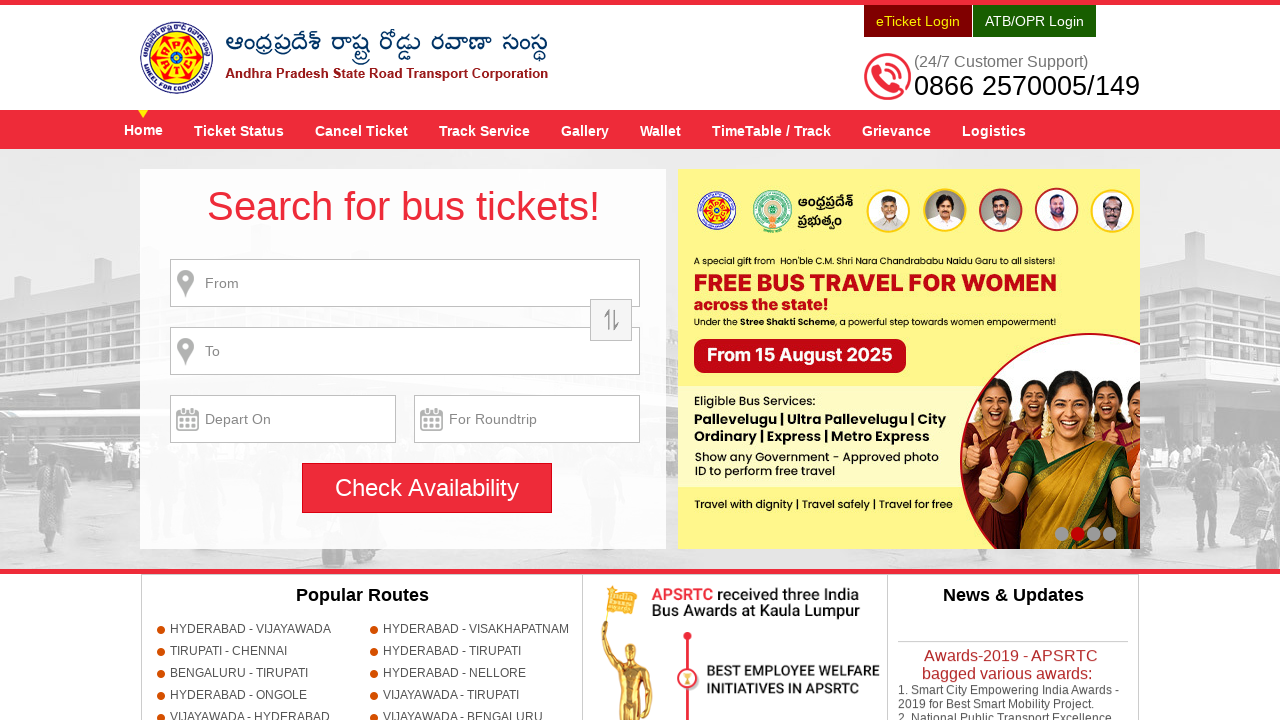